Tests login form validation with missing password by typing username, entering then clearing password, clicking login, and verifying the "Password is required" error message appears

Starting URL: https://www.saucedemo.com/

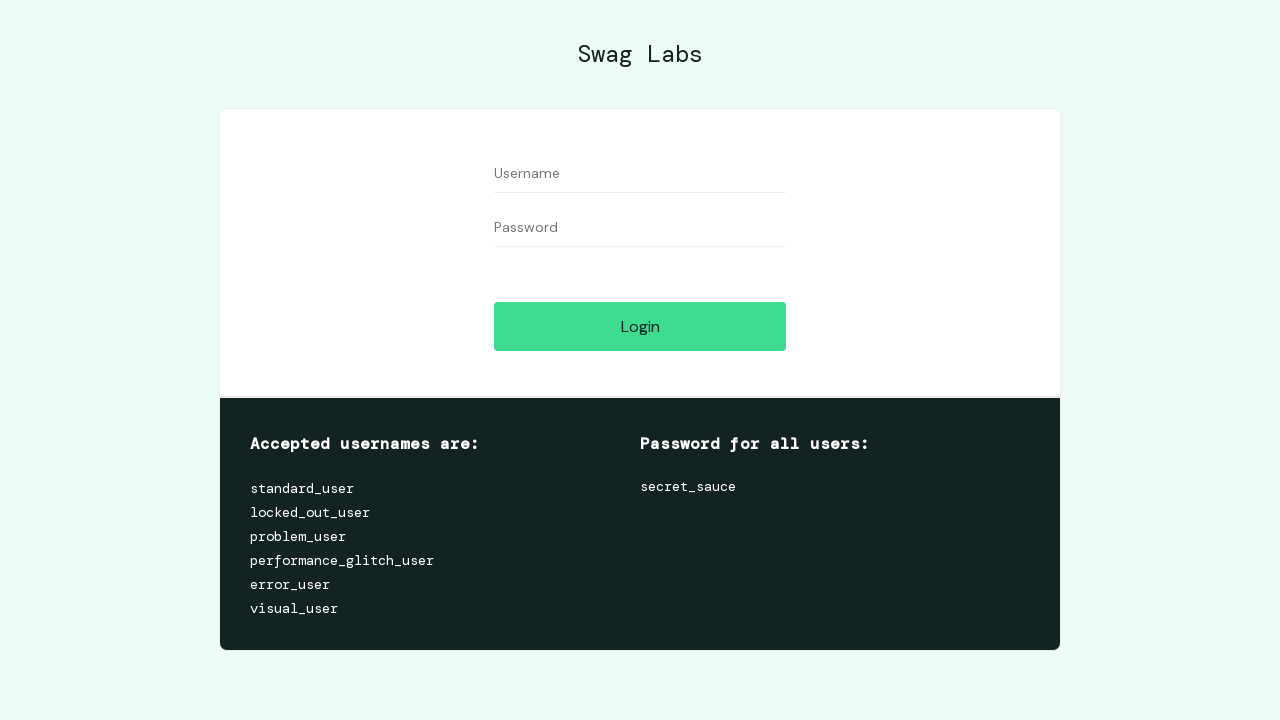

Filled username field with 'standard_user' on input[data-test='username']
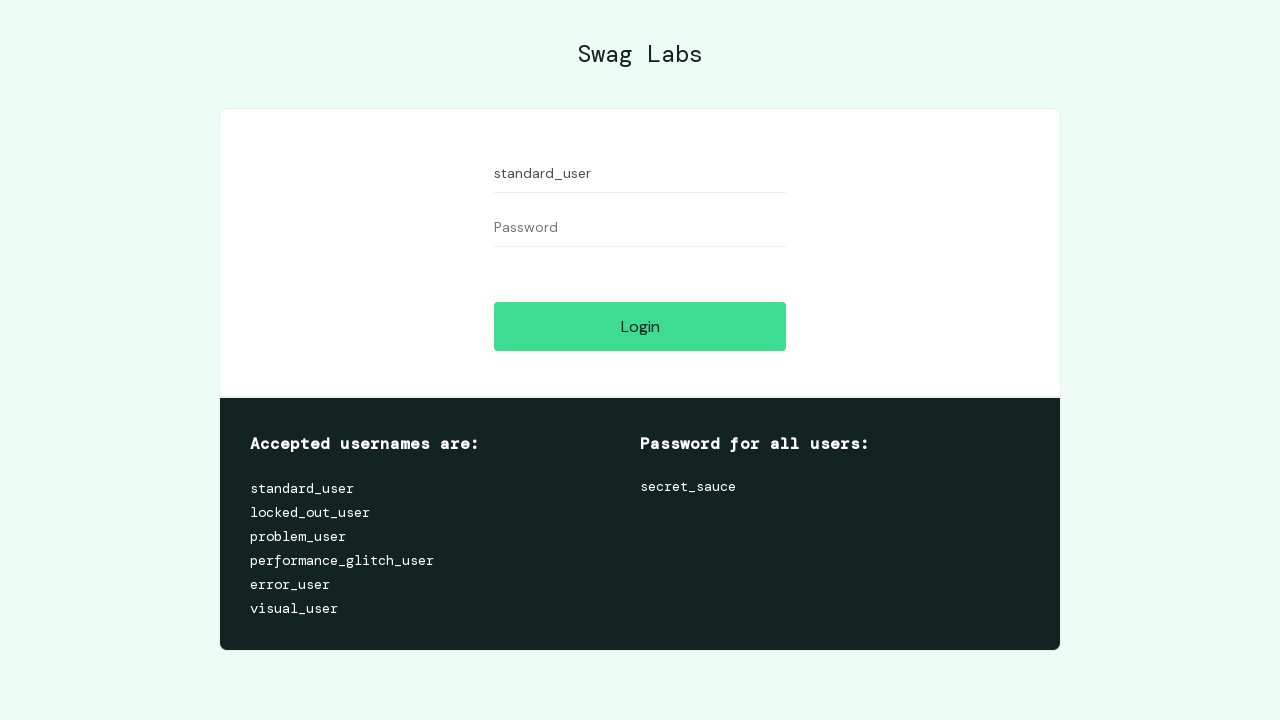

Filled password field with 'somepassword' on input[data-test='password']
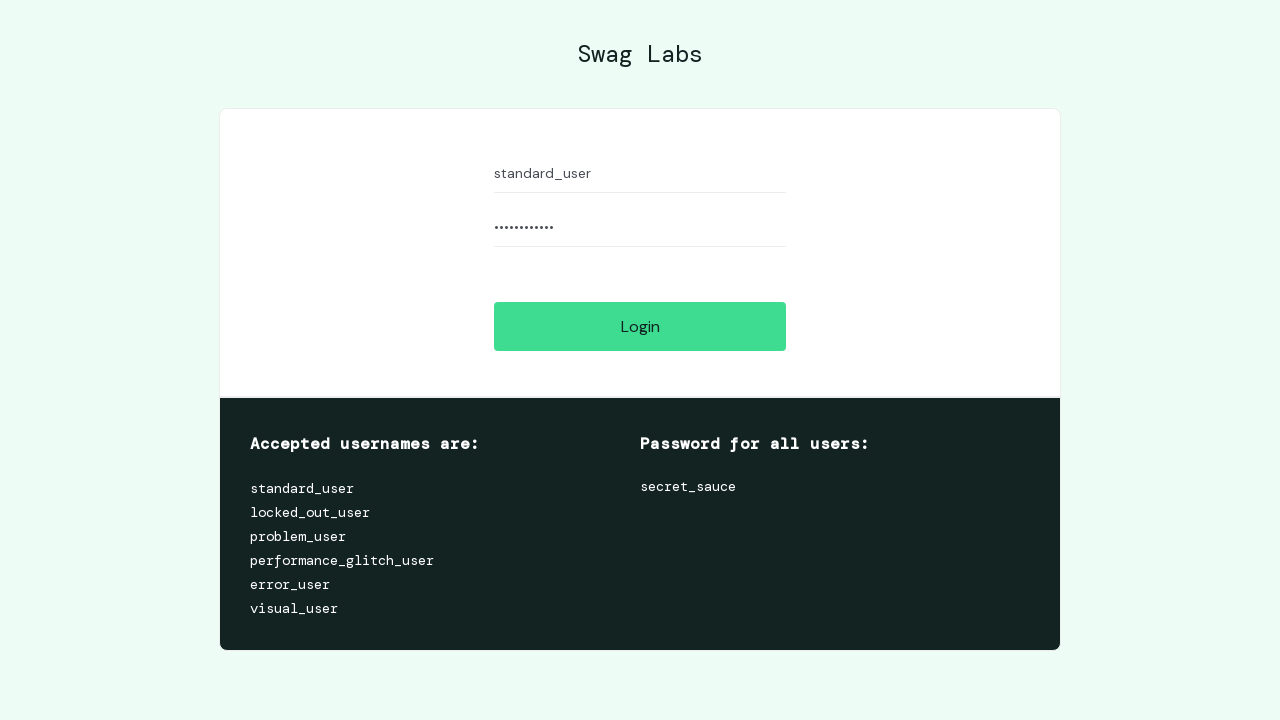

Cleared password field on input[data-test='password']
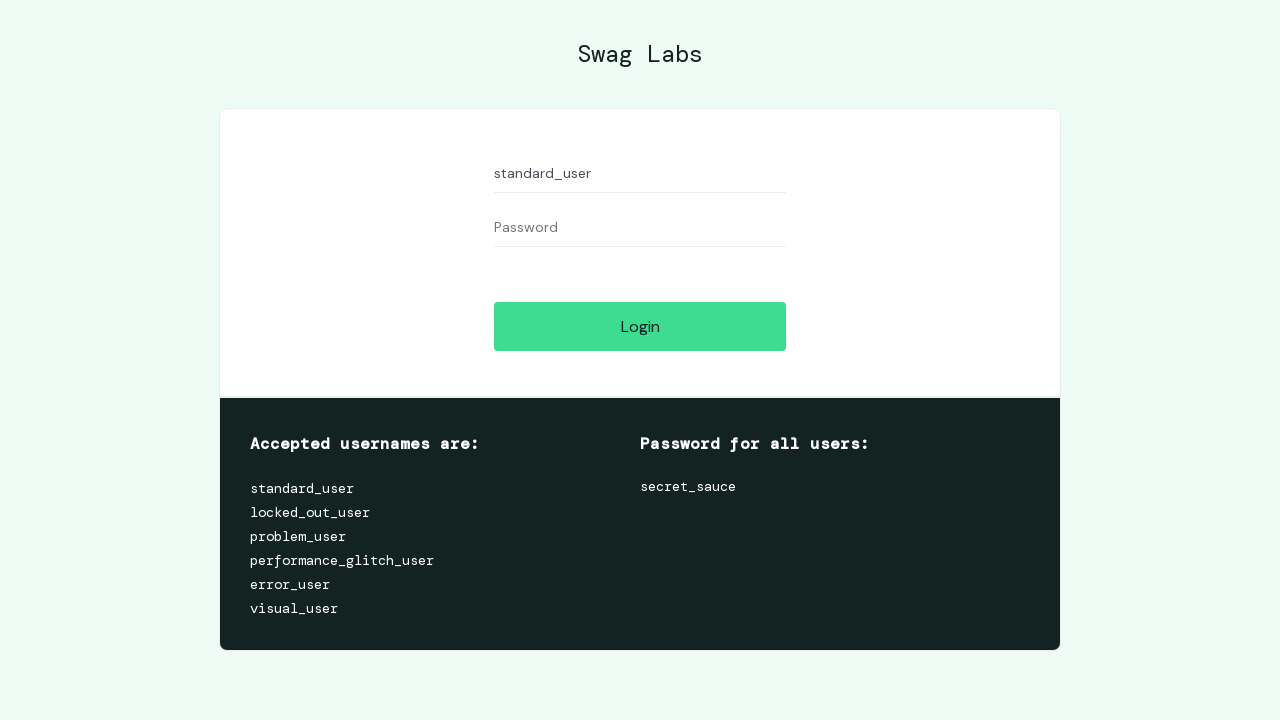

Clicked login button at (640, 326) on input[data-test='login-button']
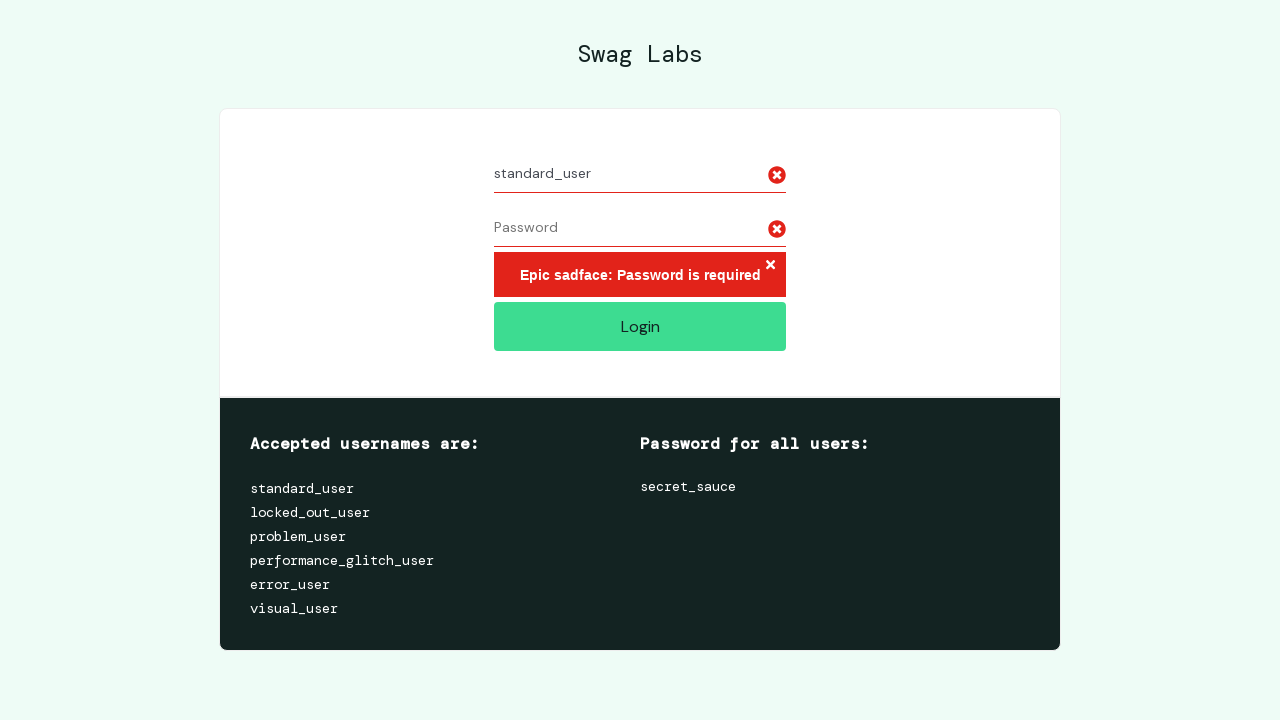

Password is required error message appeared
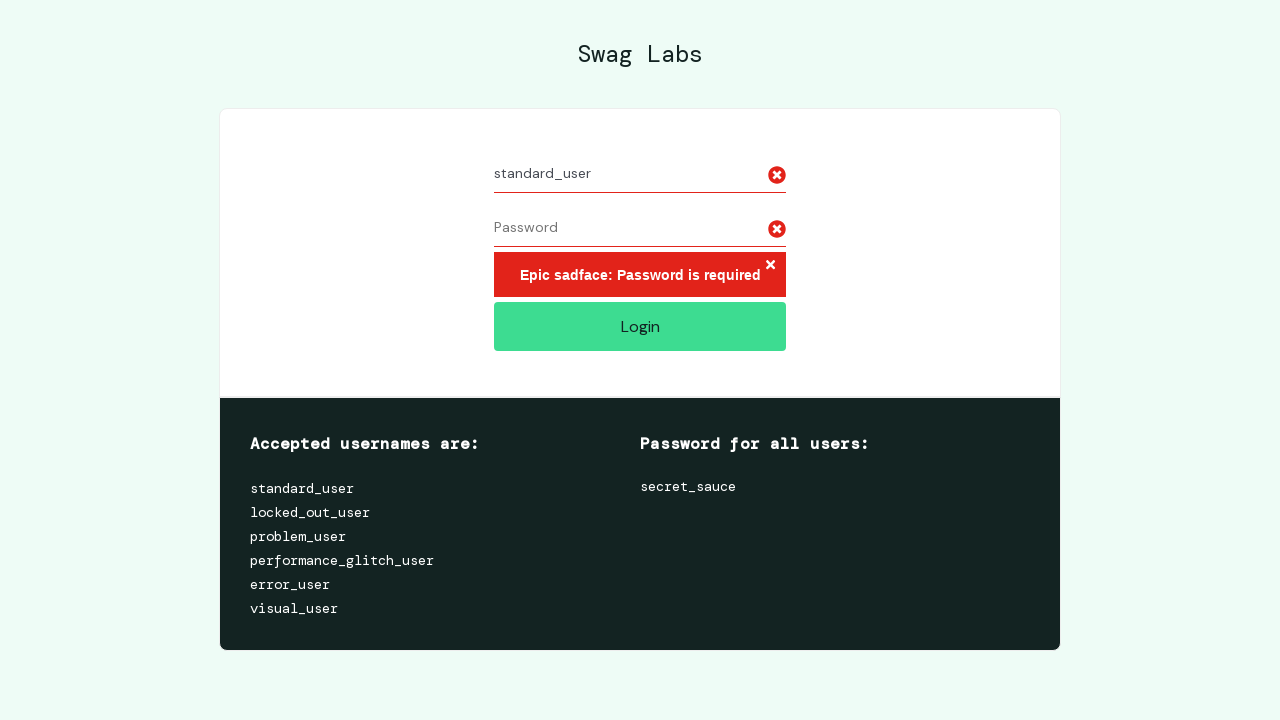

Located error message element
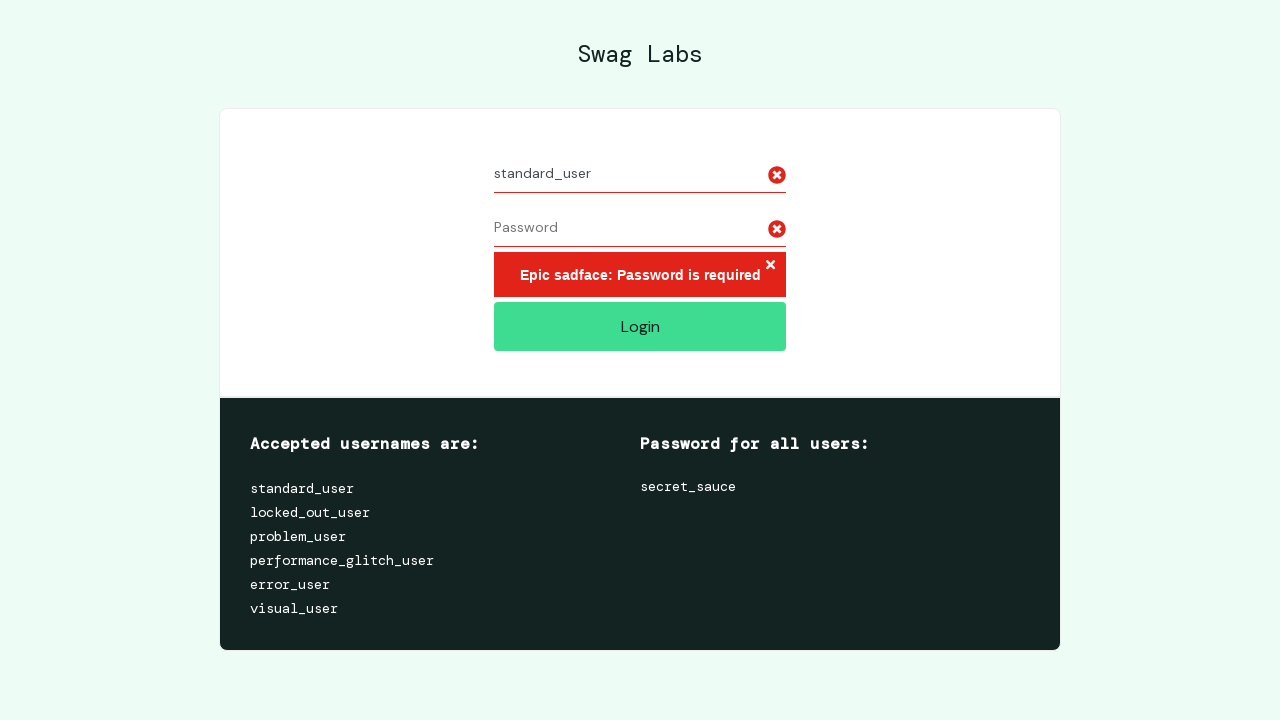

Verified error message contains 'Password is required'
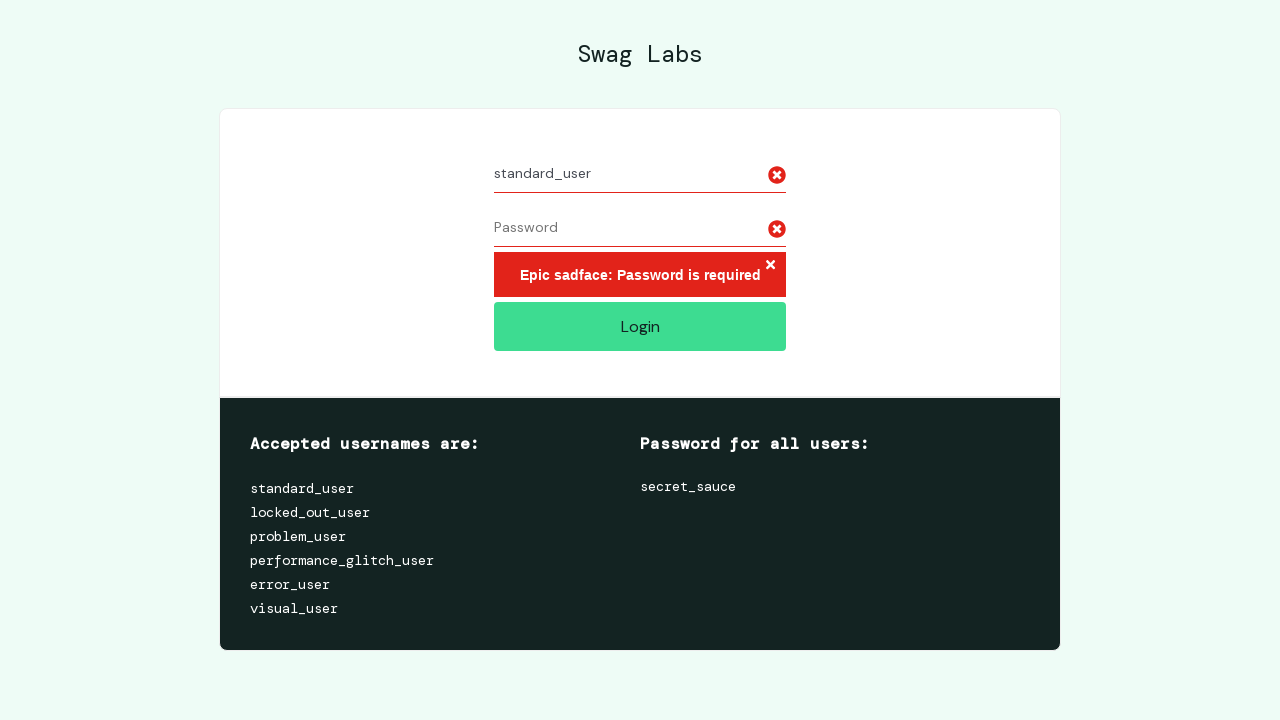

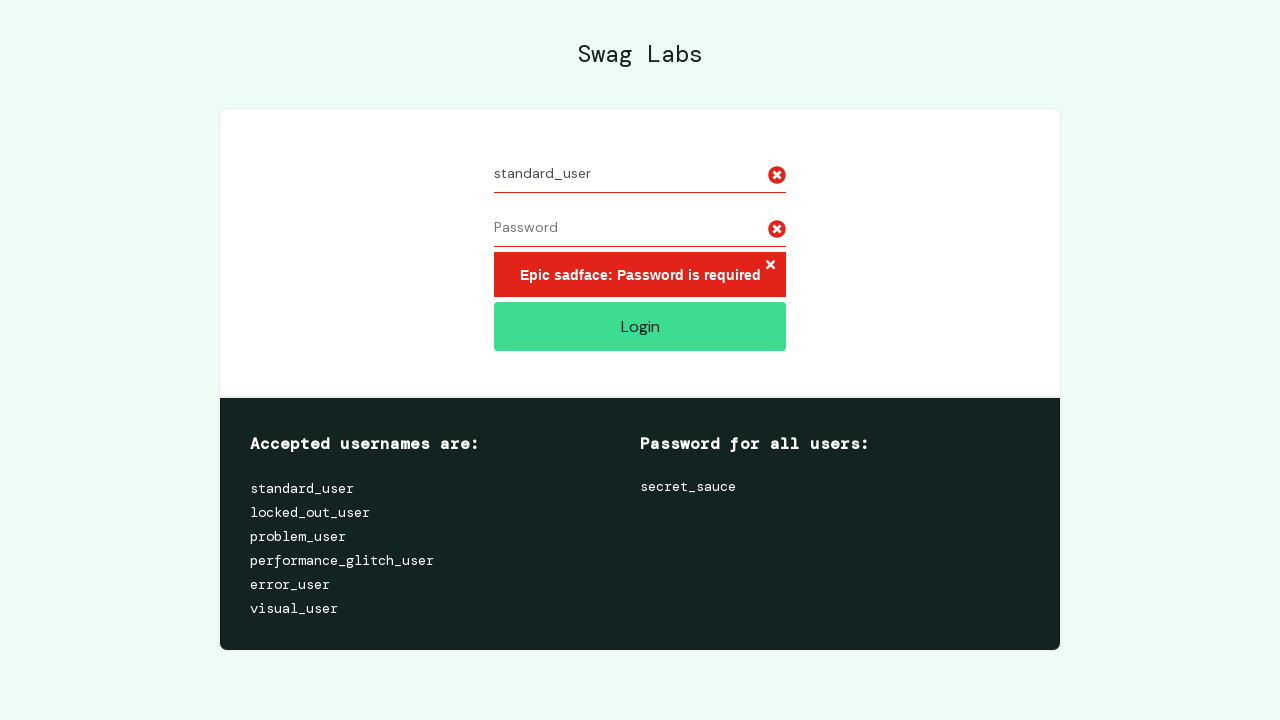